Tests UI interactions including hiding/showing elements via button clicks and hovering over a mouse hover button on a practice automation page

Starting URL: https://rahulshettyacademy.com/AutomationPractice/

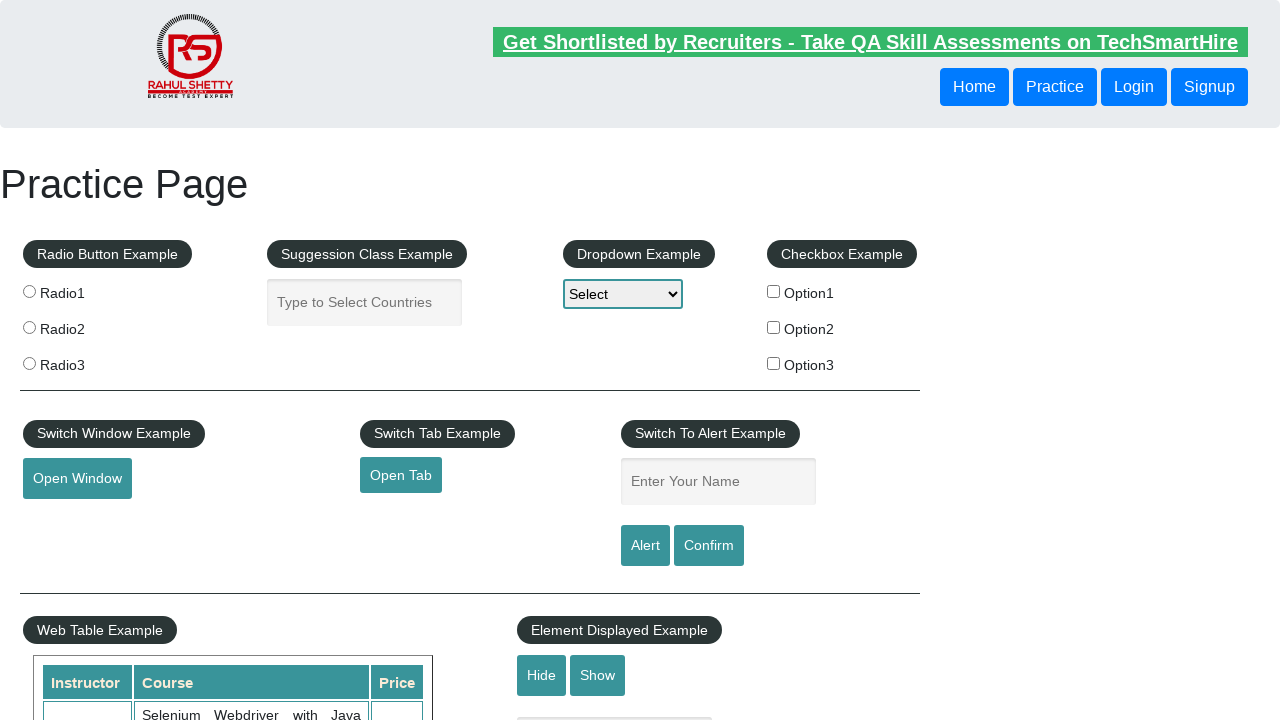

Verified text box is initially visible
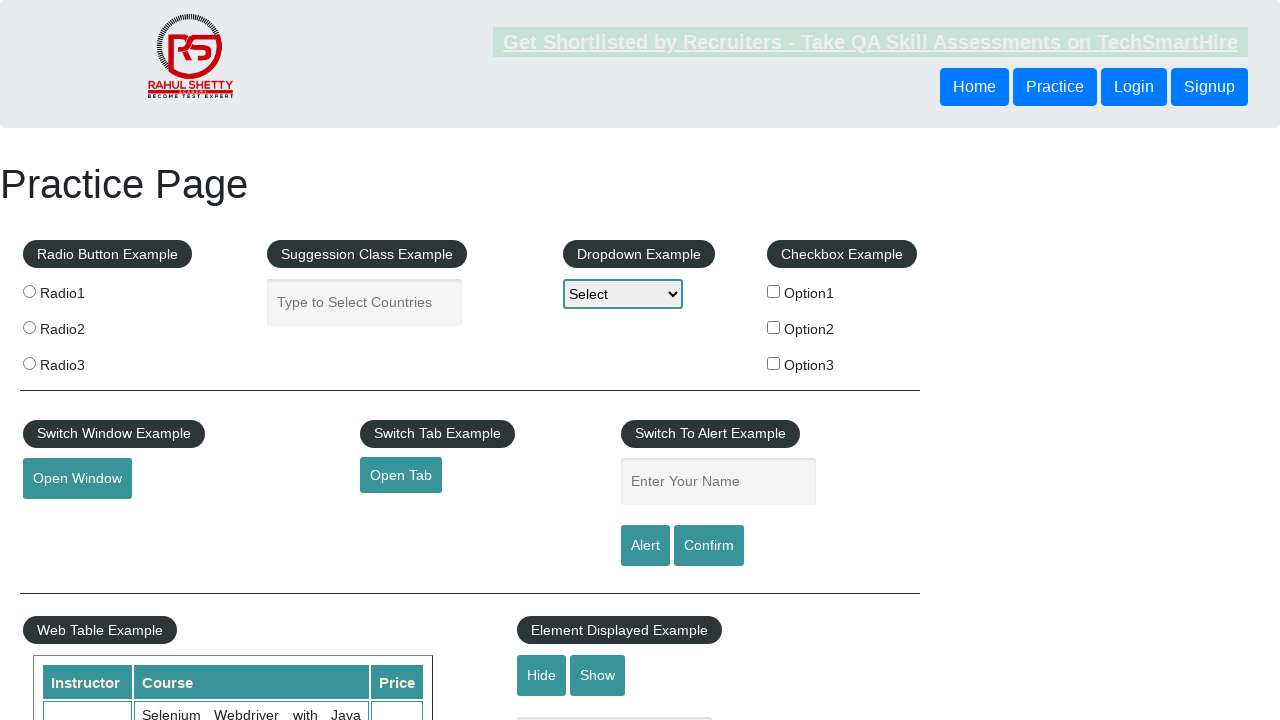

Clicked hide button to hide text box at (542, 675) on #hide-textbox
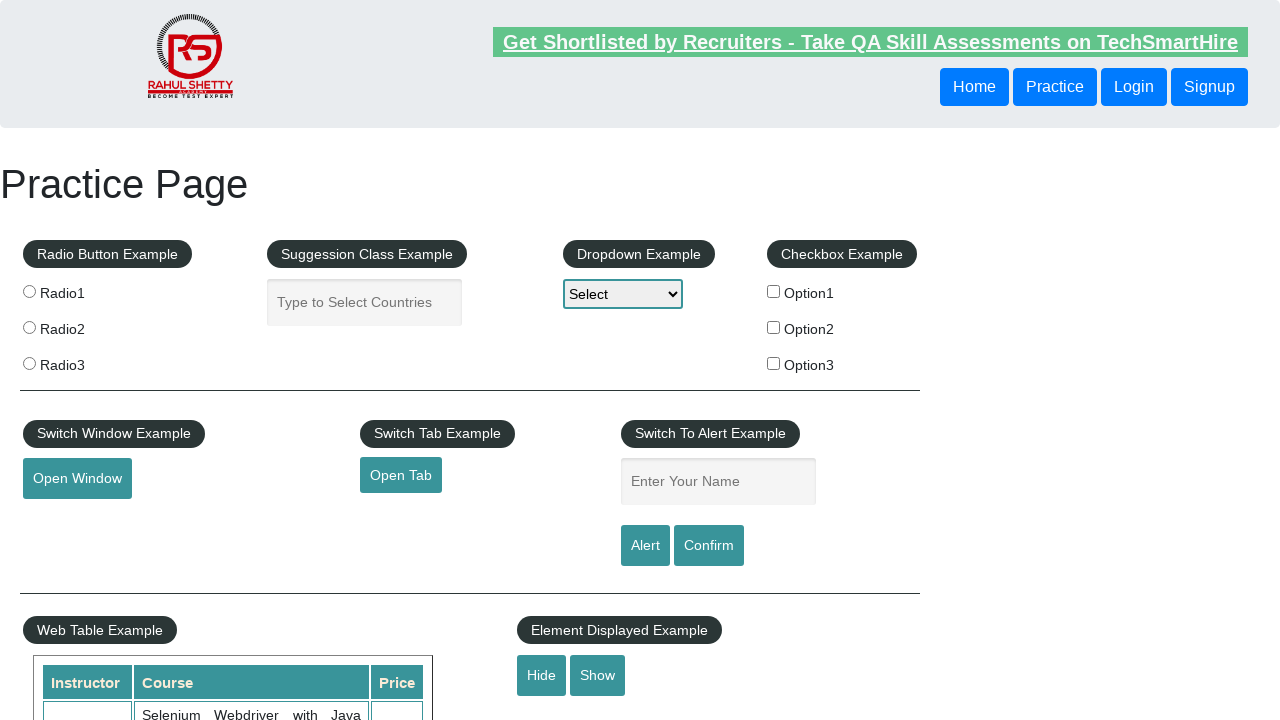

Verified text box is now hidden
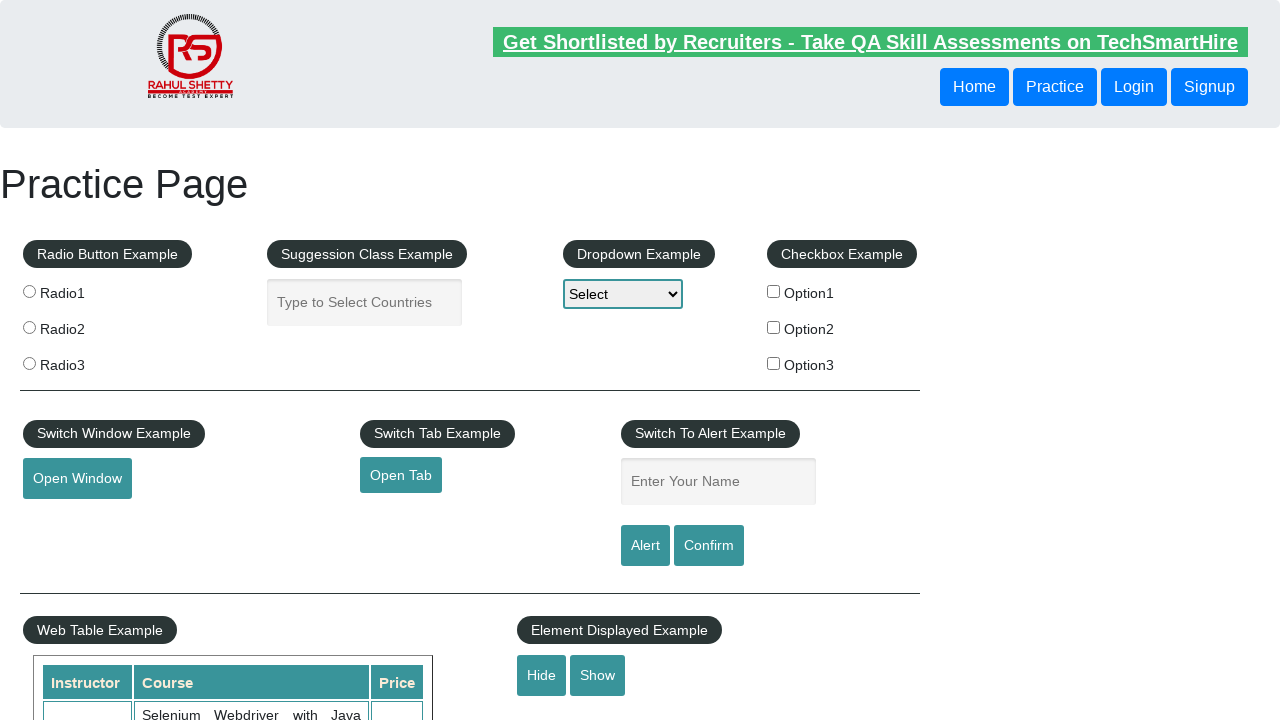

Set up dialog handler to dismiss dialogs
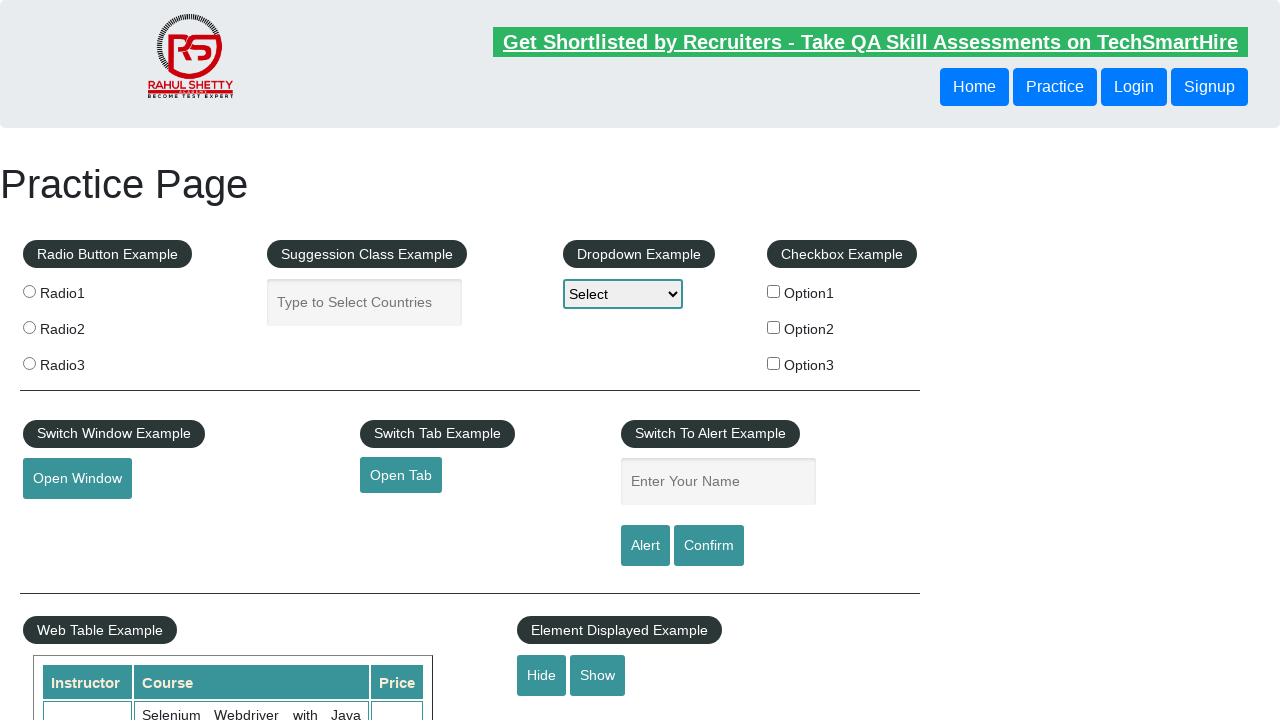

Hovered over mouse hover button at (83, 361) on #mousehover
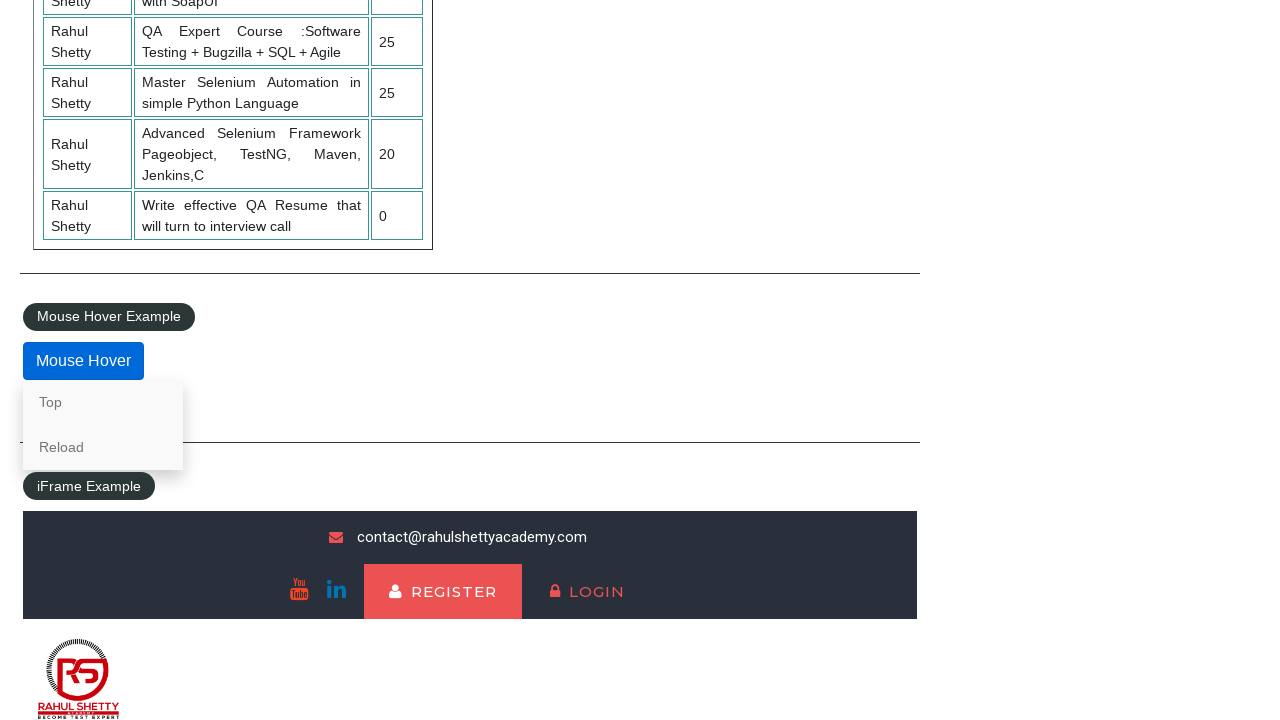

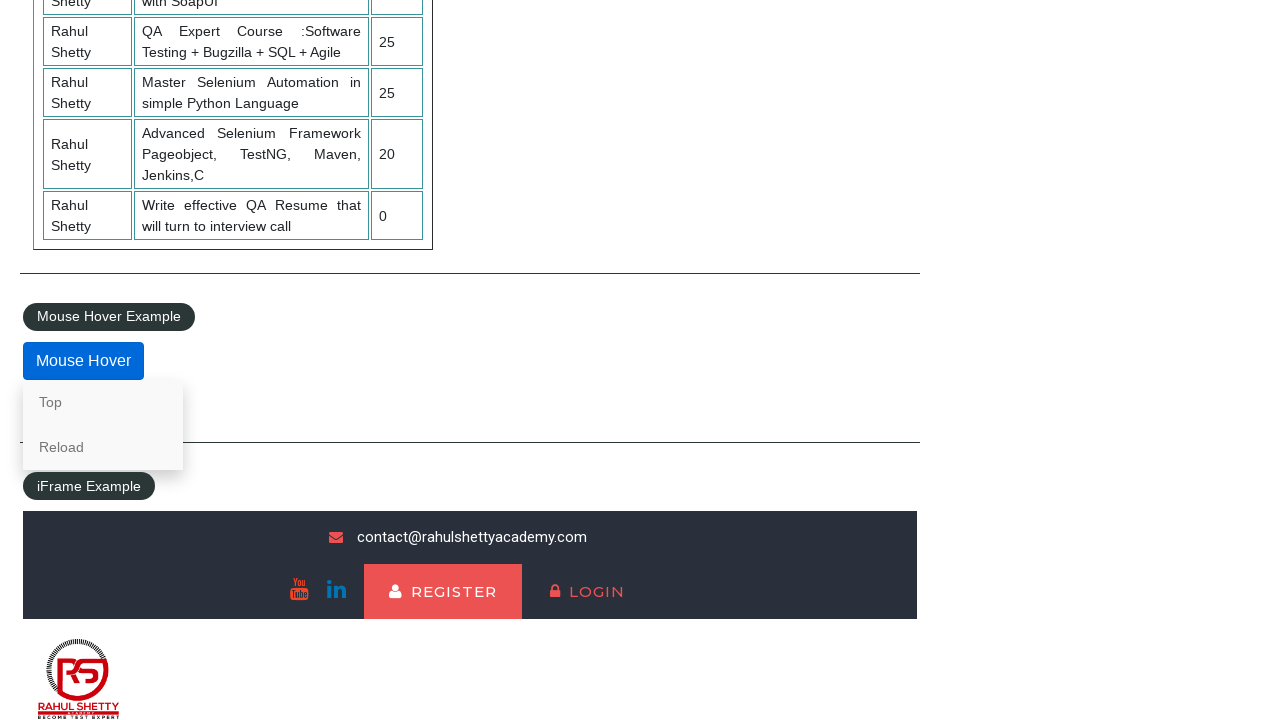